Tests tab/window handling by opening links in new tabs and switching between them

Starting URL: https://kitchen.applitools.com/ingredients/links

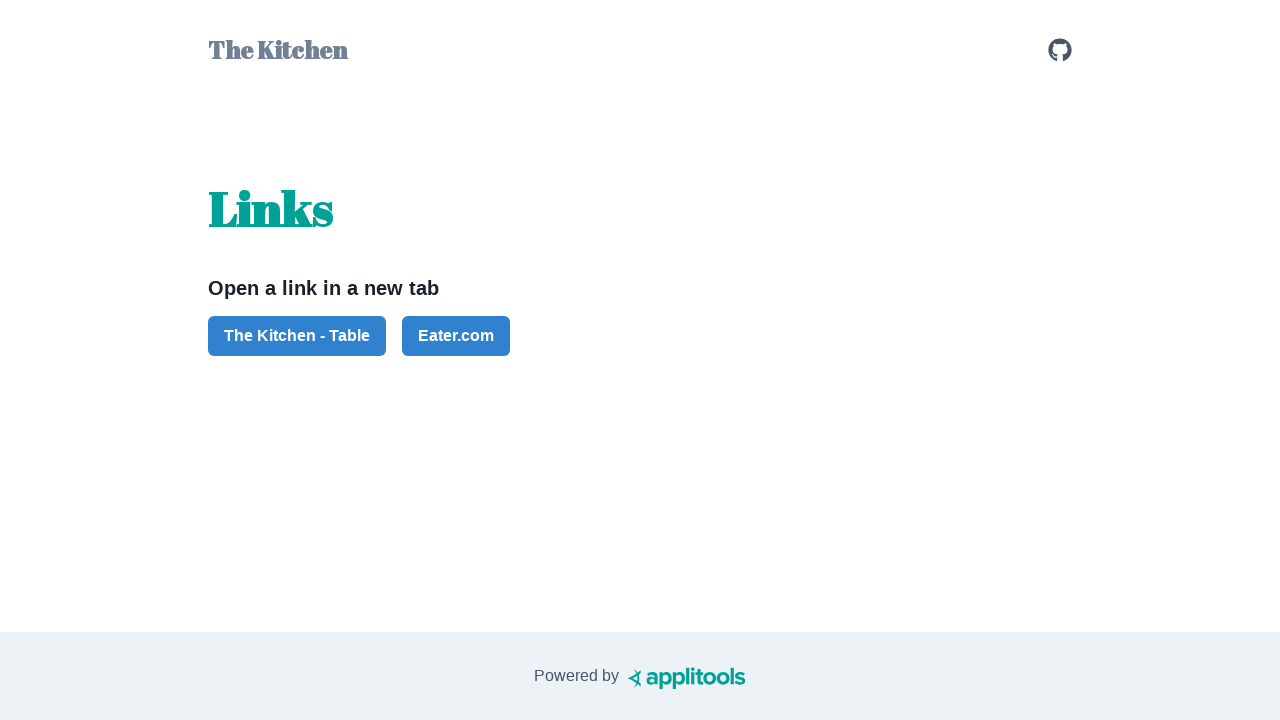

Clicked button to open new tab at (297, 336) on #button-the-kitchen-table
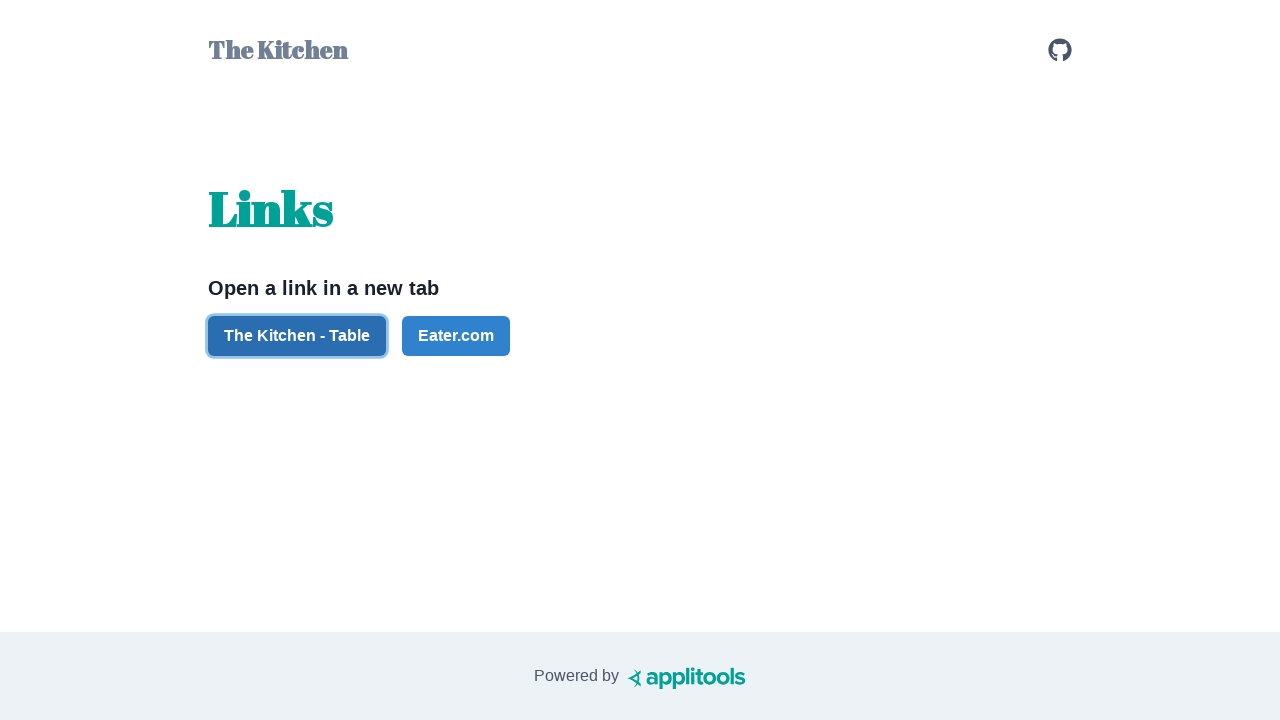

New tab opened and captured
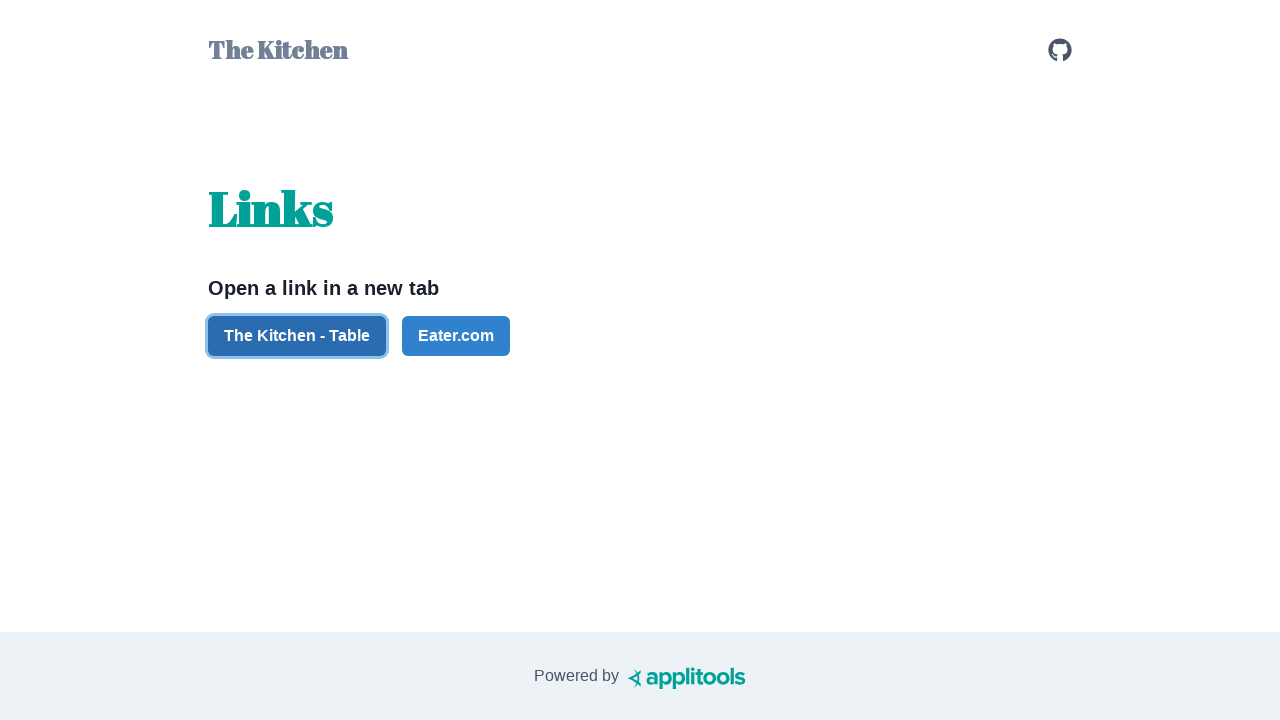

Switched back to original tab
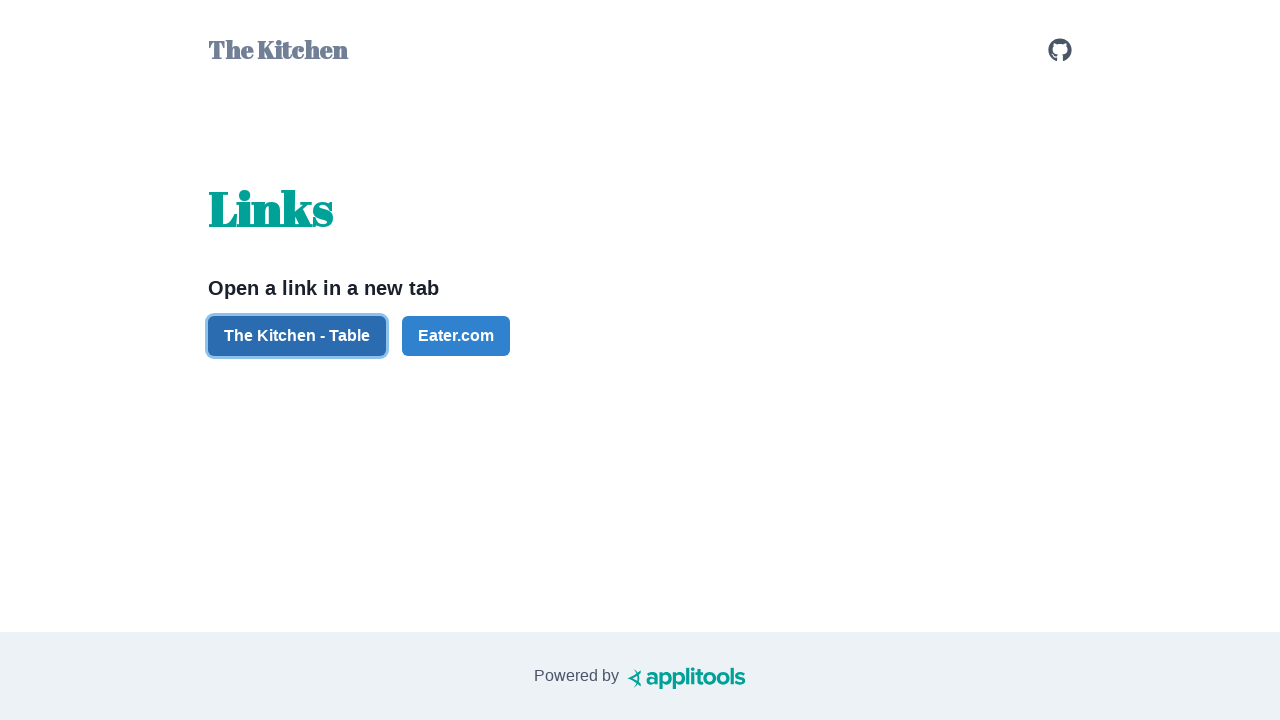

Clicked button again to open another new tab at (297, 336) on #button-the-kitchen-table
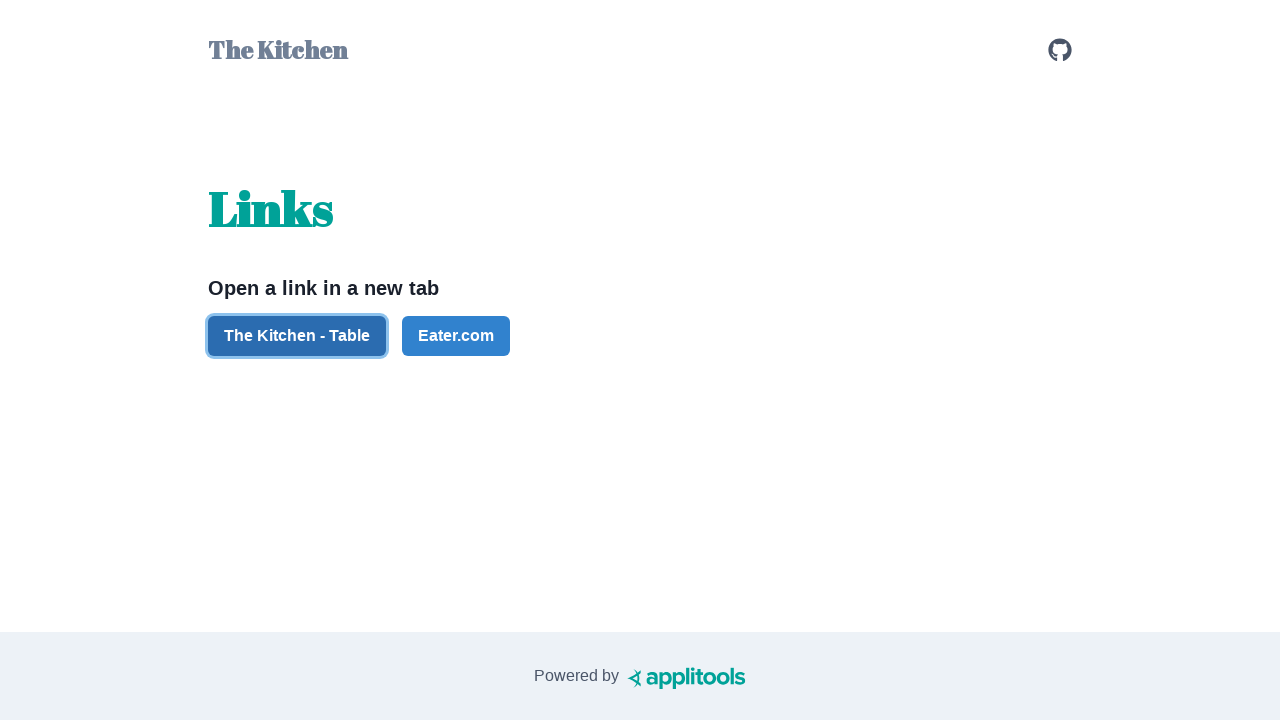

Second new tab opened and captured
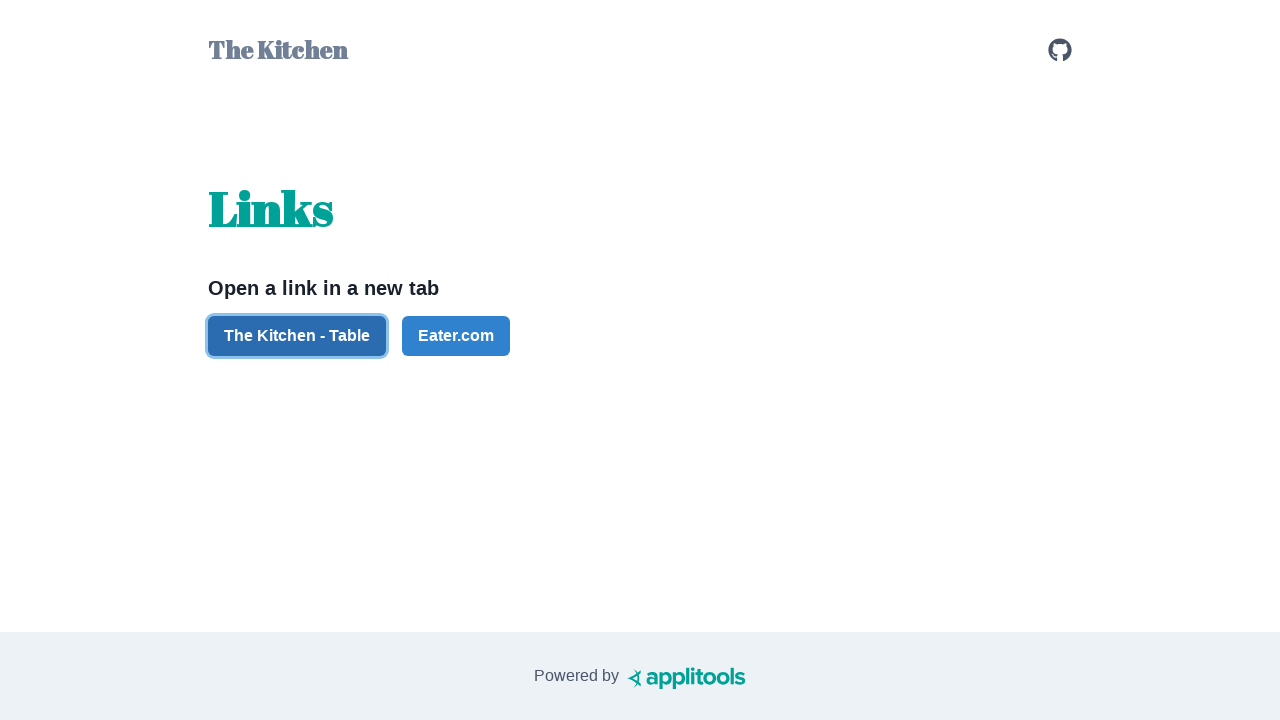

Closed the second new tab
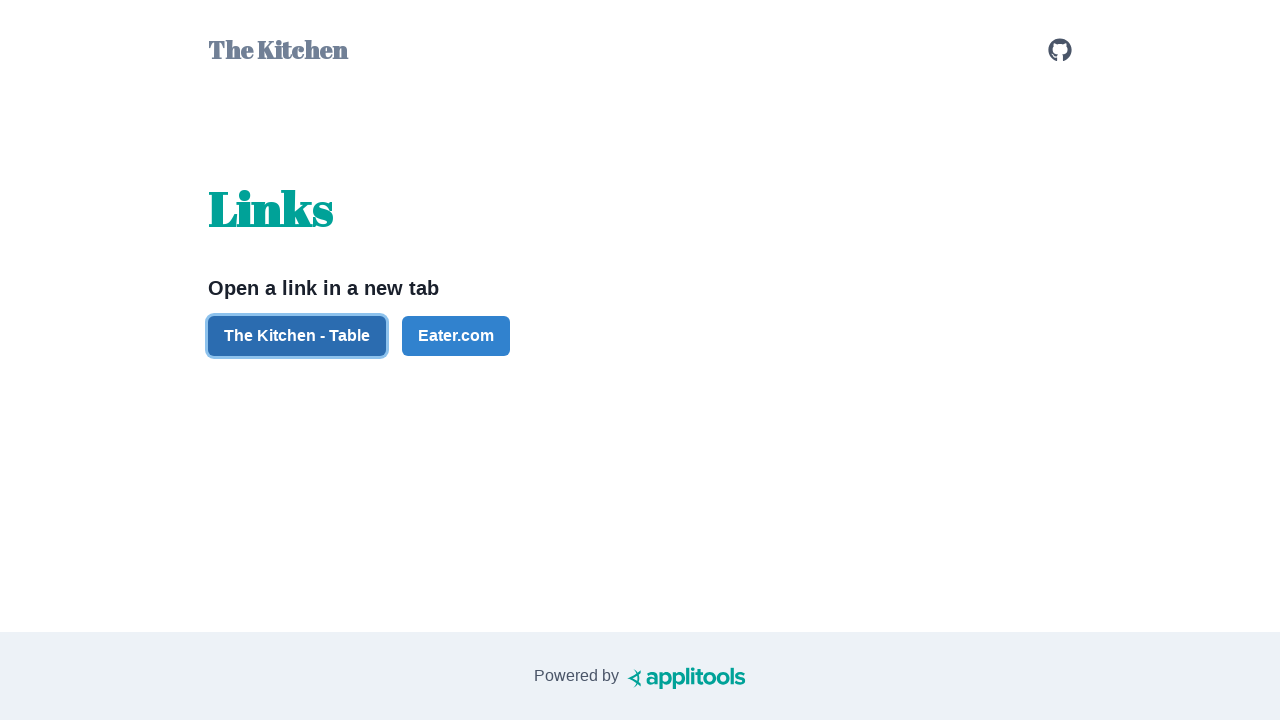

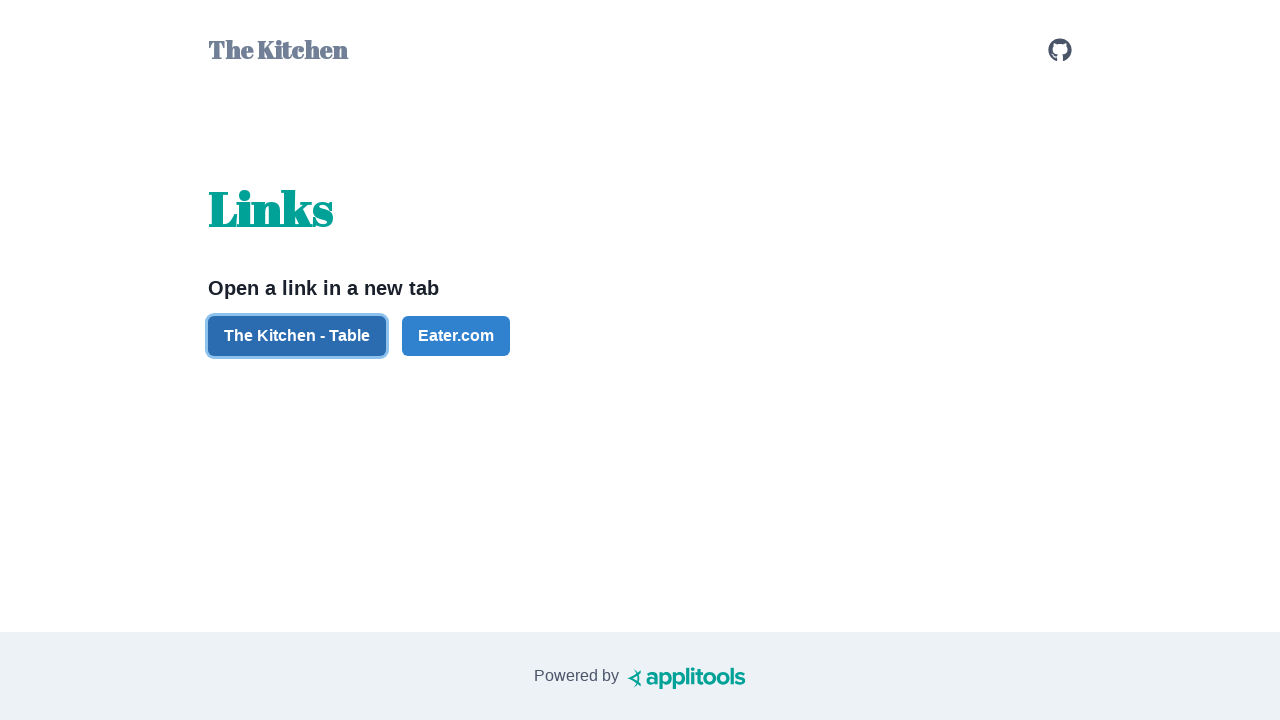